Tests locating multiple product elements on the Demoblaze e-commerce homepage by waiting for product cards to load and verifying that product titles are present on the page.

Starting URL: https://www.demoblaze.com/

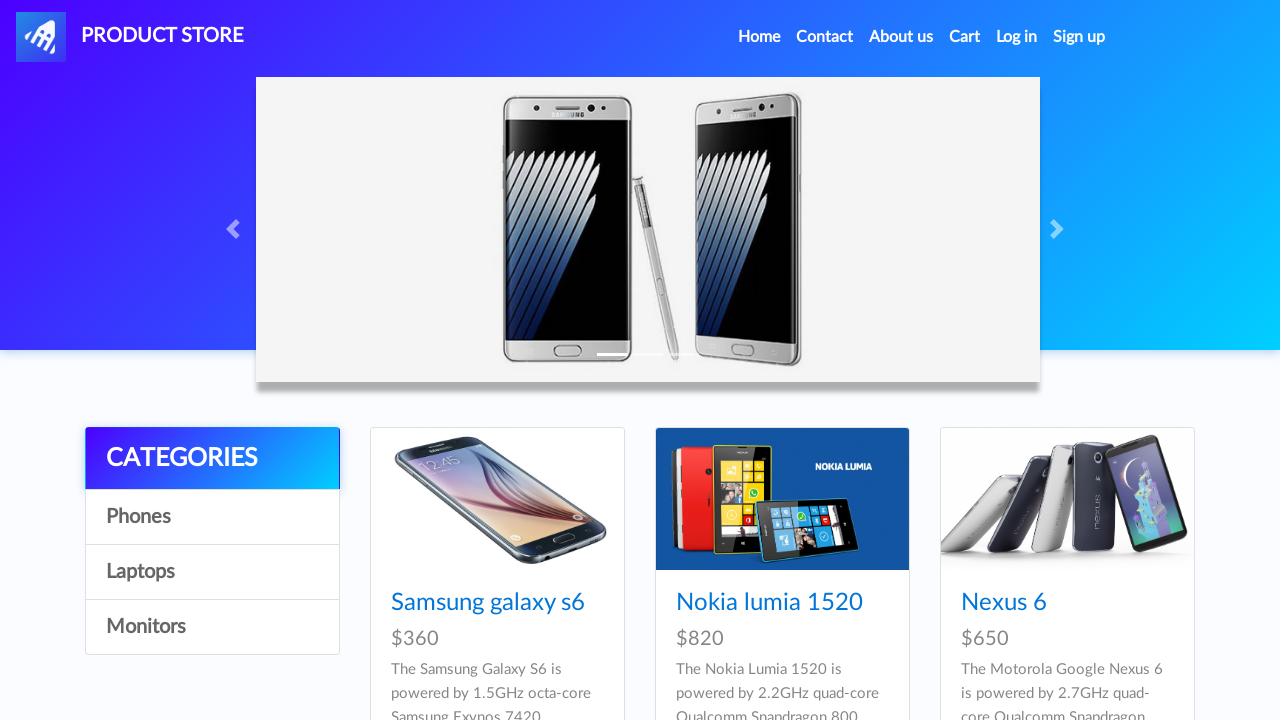

Waited for product cards to load on Demoblaze homepage
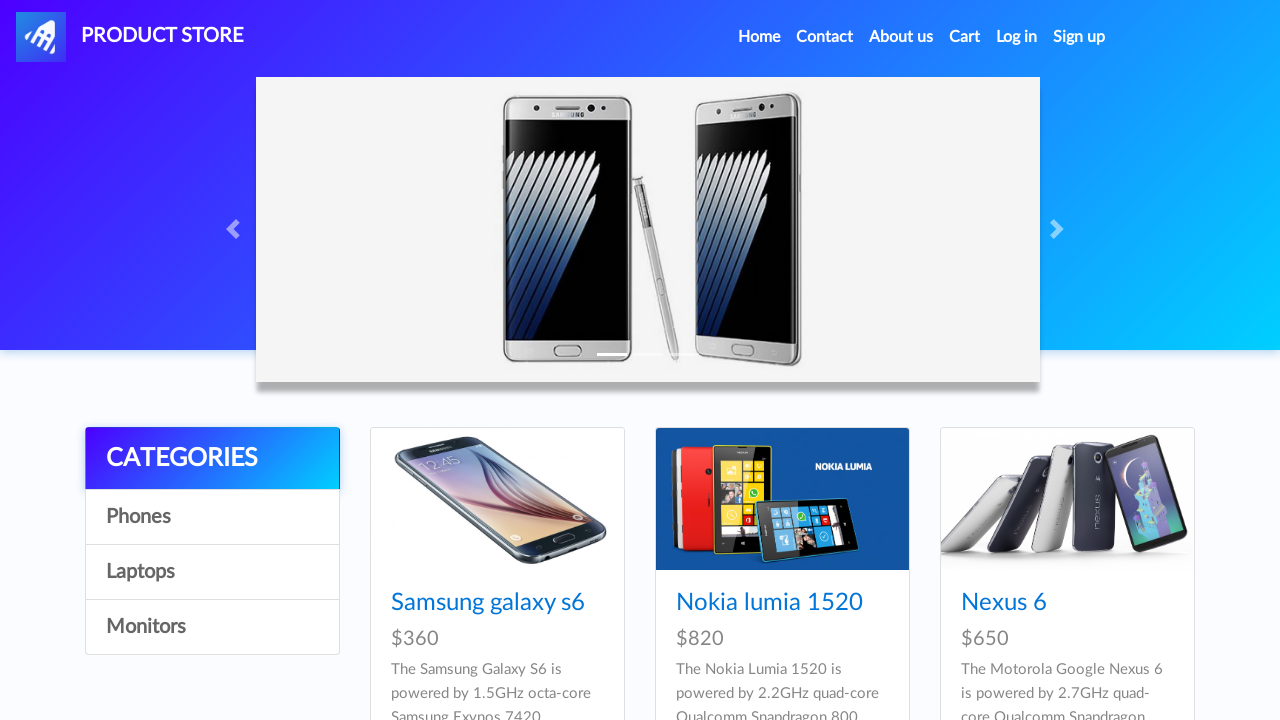

Located all product title elements on the page
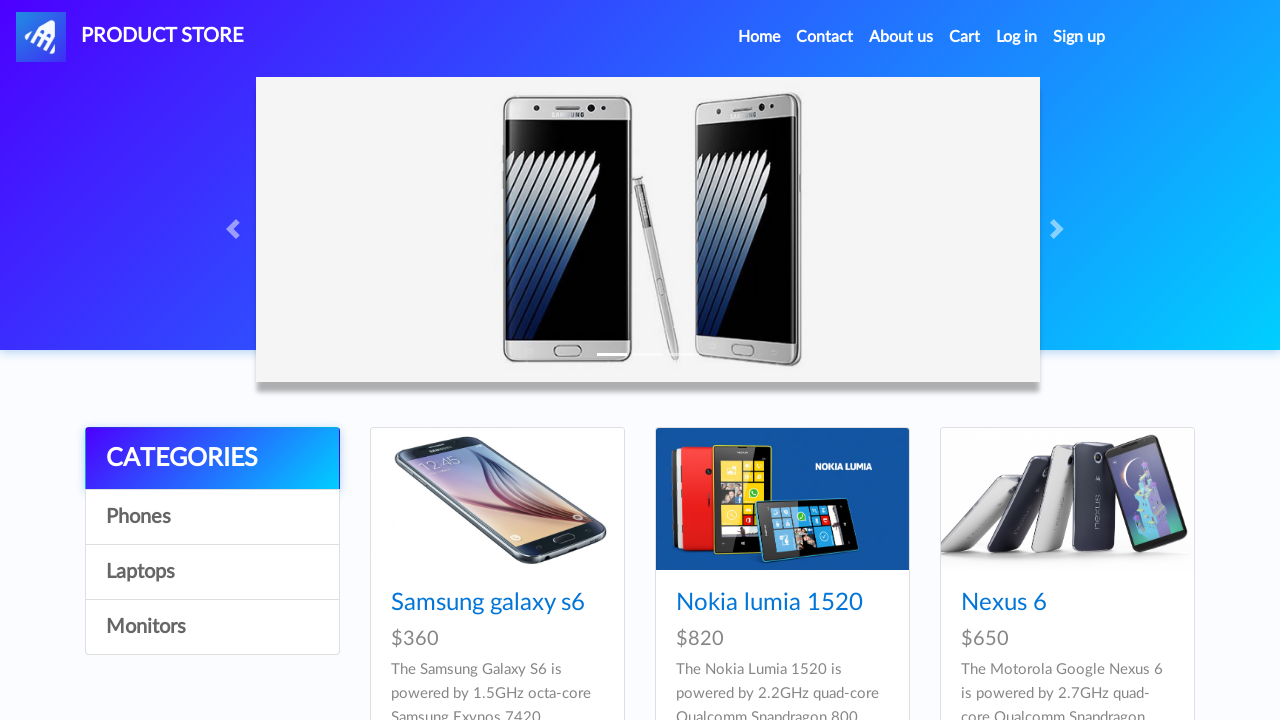

Verified that 9 product titles are present on the page
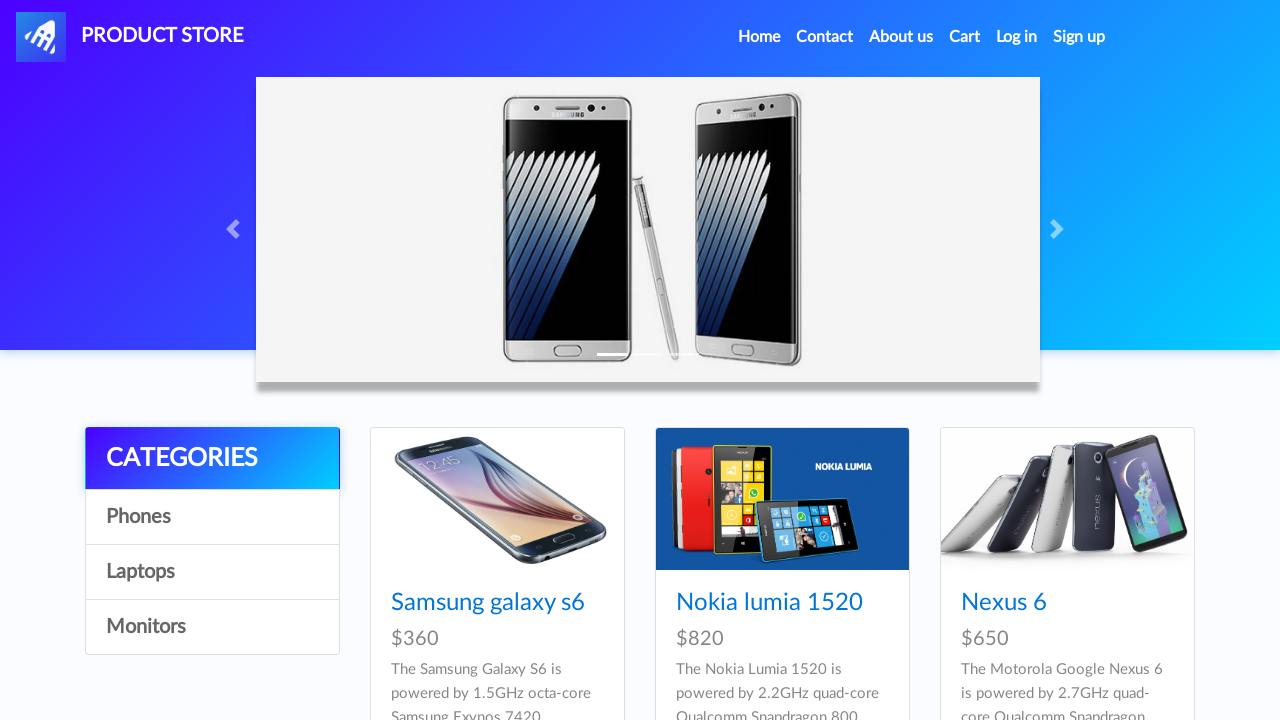

Verified product title 'Samsung galaxy s6' has valid content
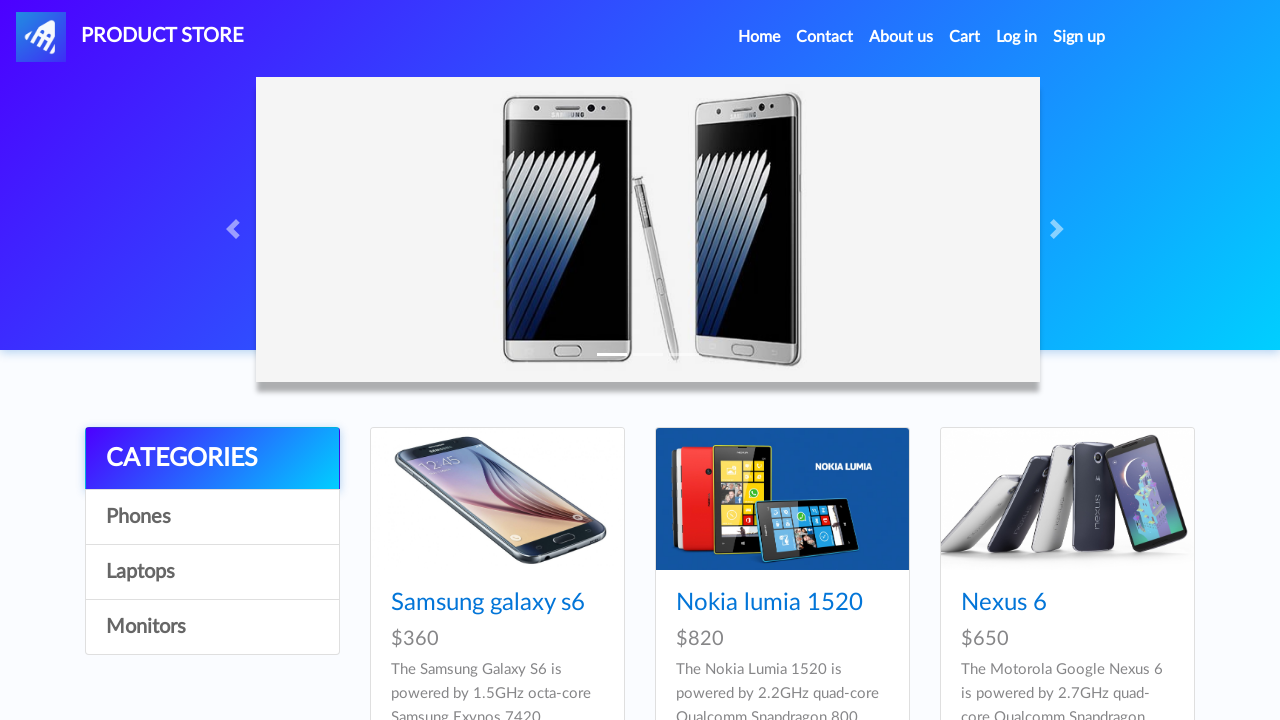

Verified product title 'Nokia lumia 1520' has valid content
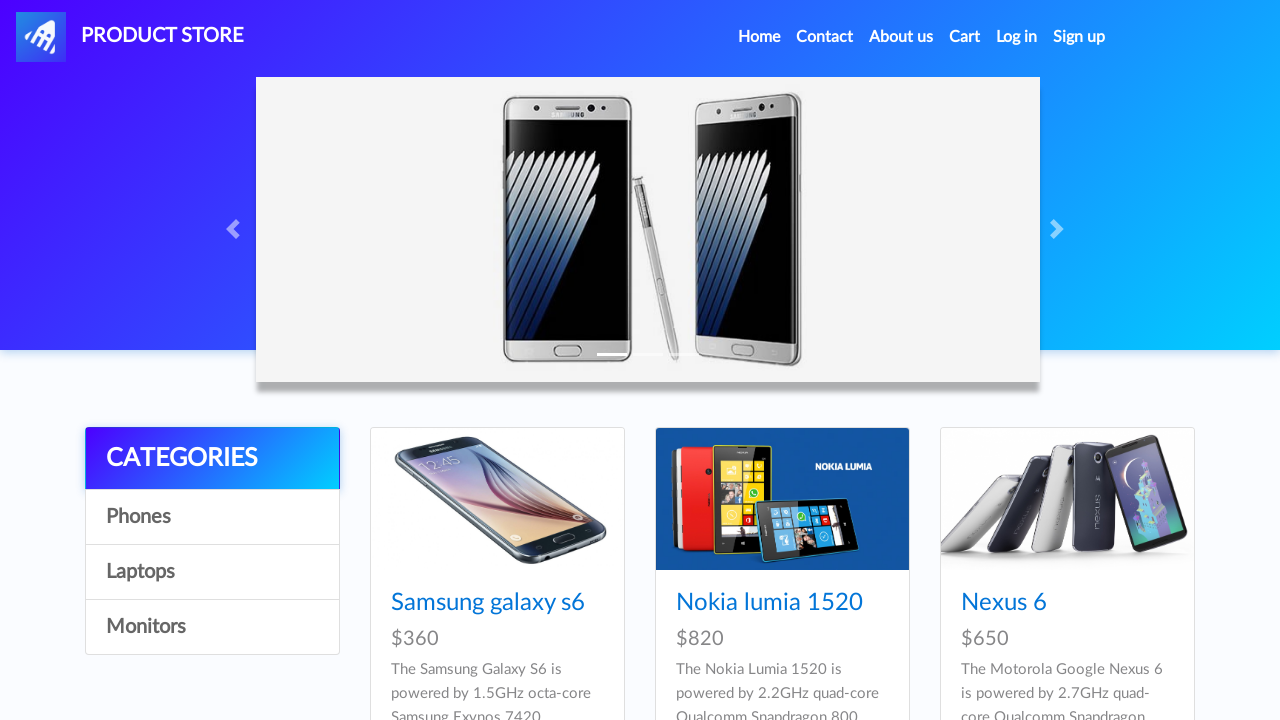

Verified product title 'Nexus 6' has valid content
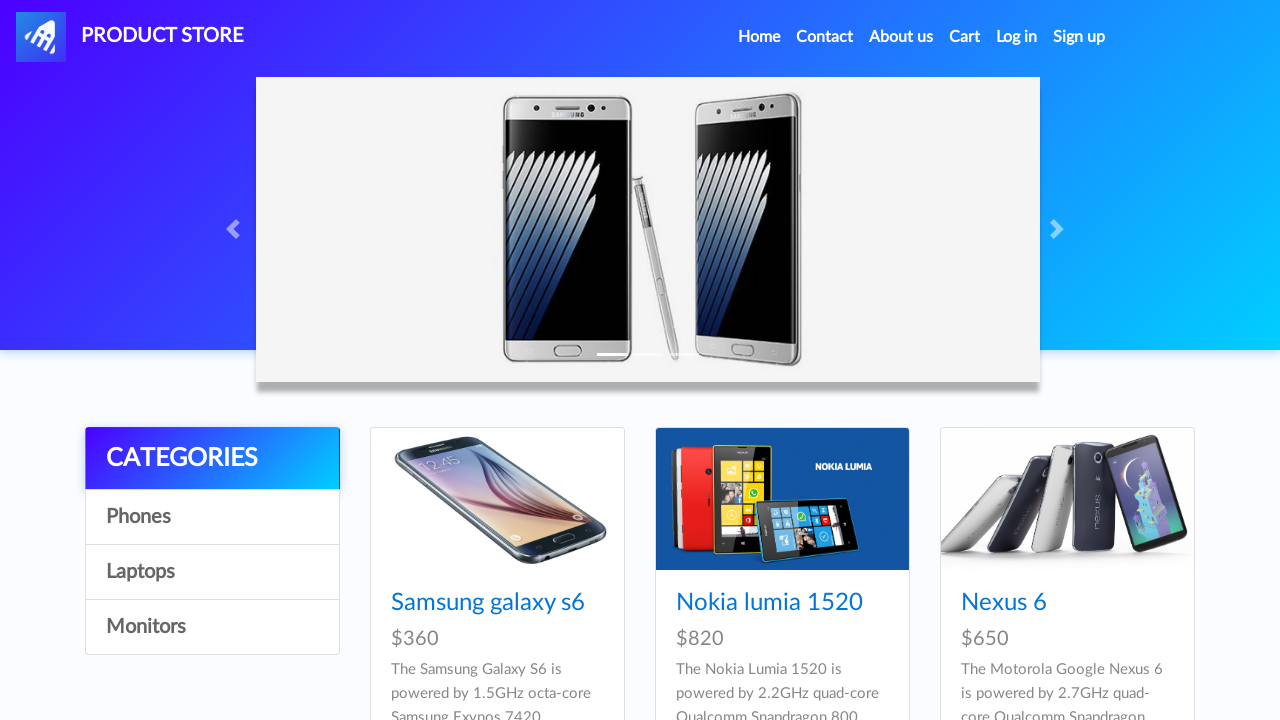

Verified product title 'Samsung galaxy s7' has valid content
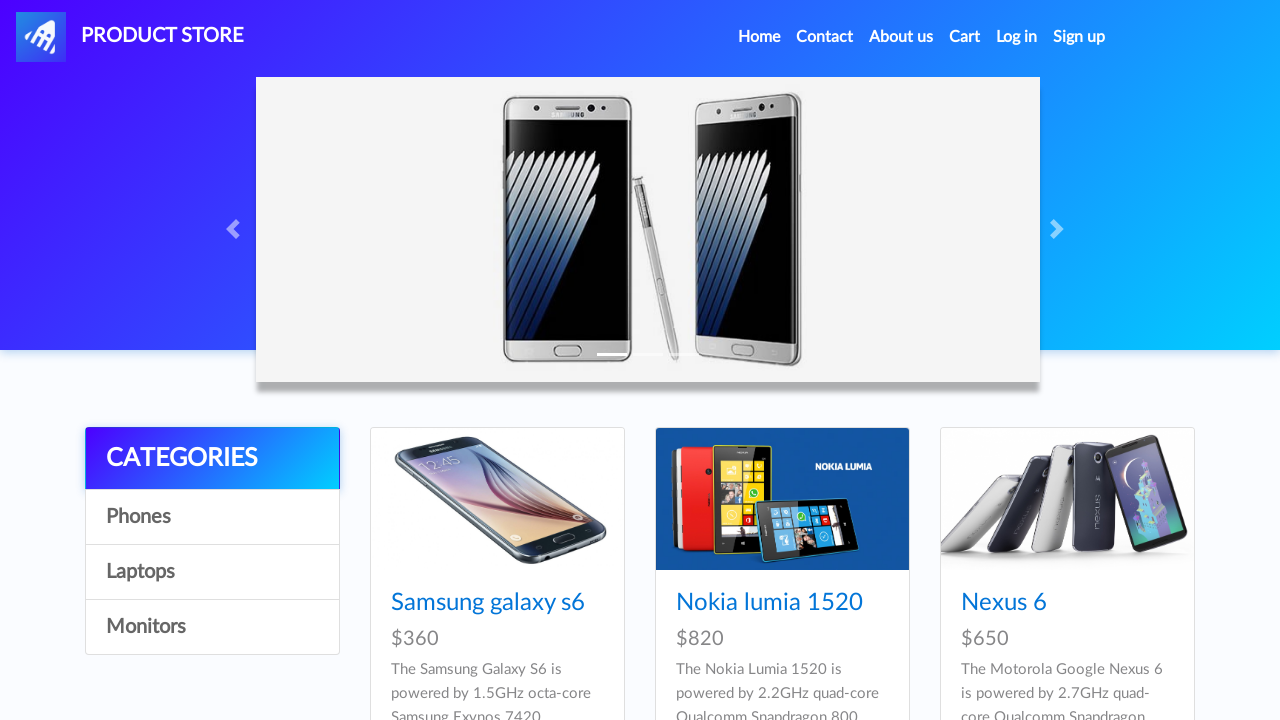

Verified product title 'Iphone 6 32gb' has valid content
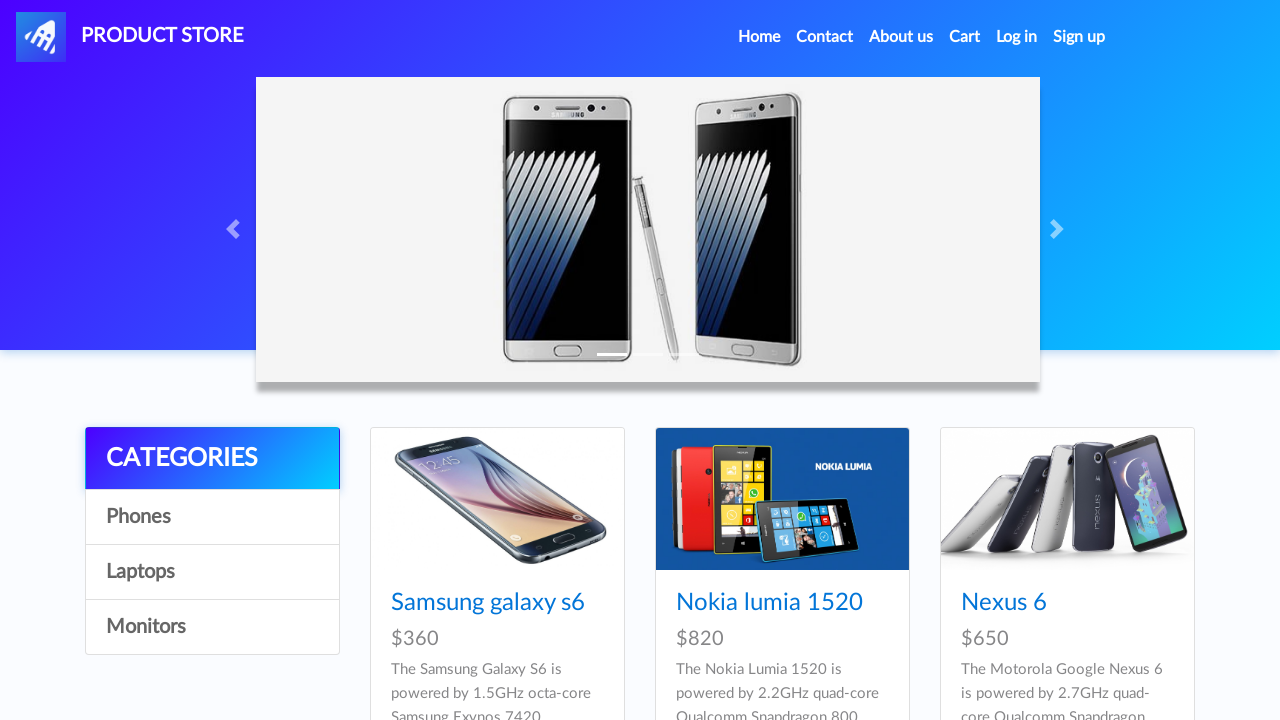

Verified product title 'Sony xperia z5' has valid content
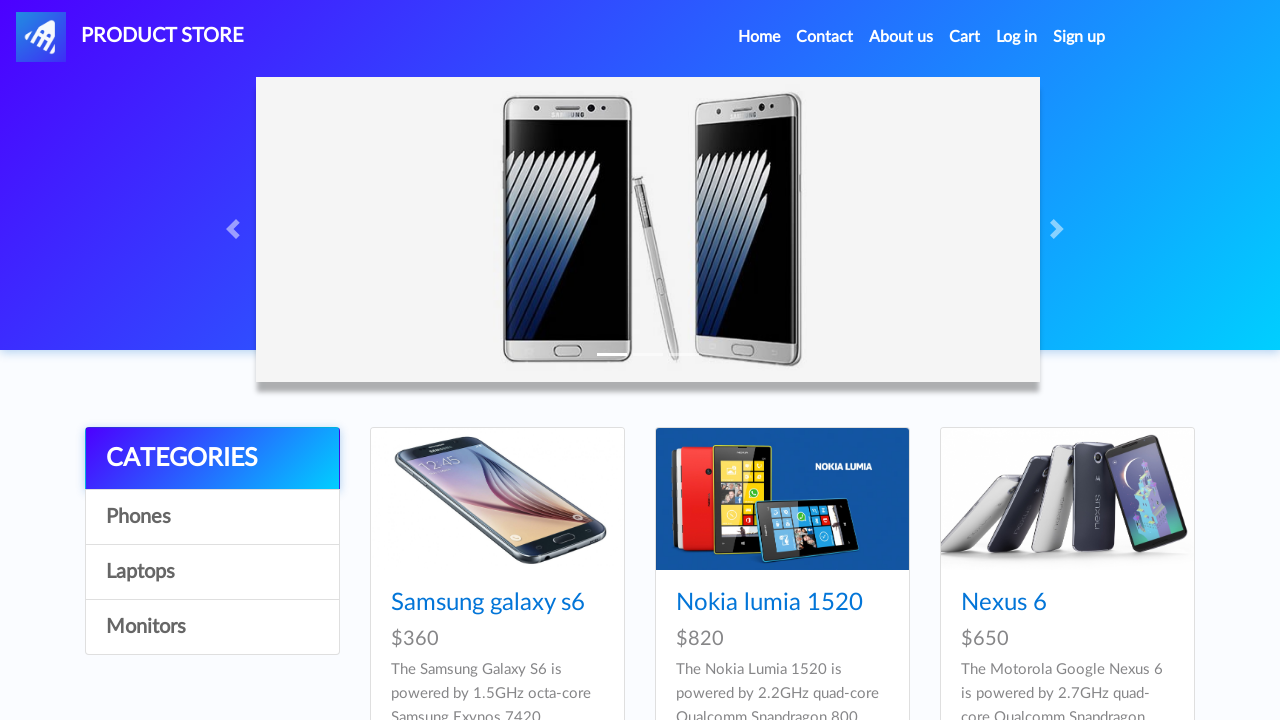

Verified product title 'HTC One M9' has valid content
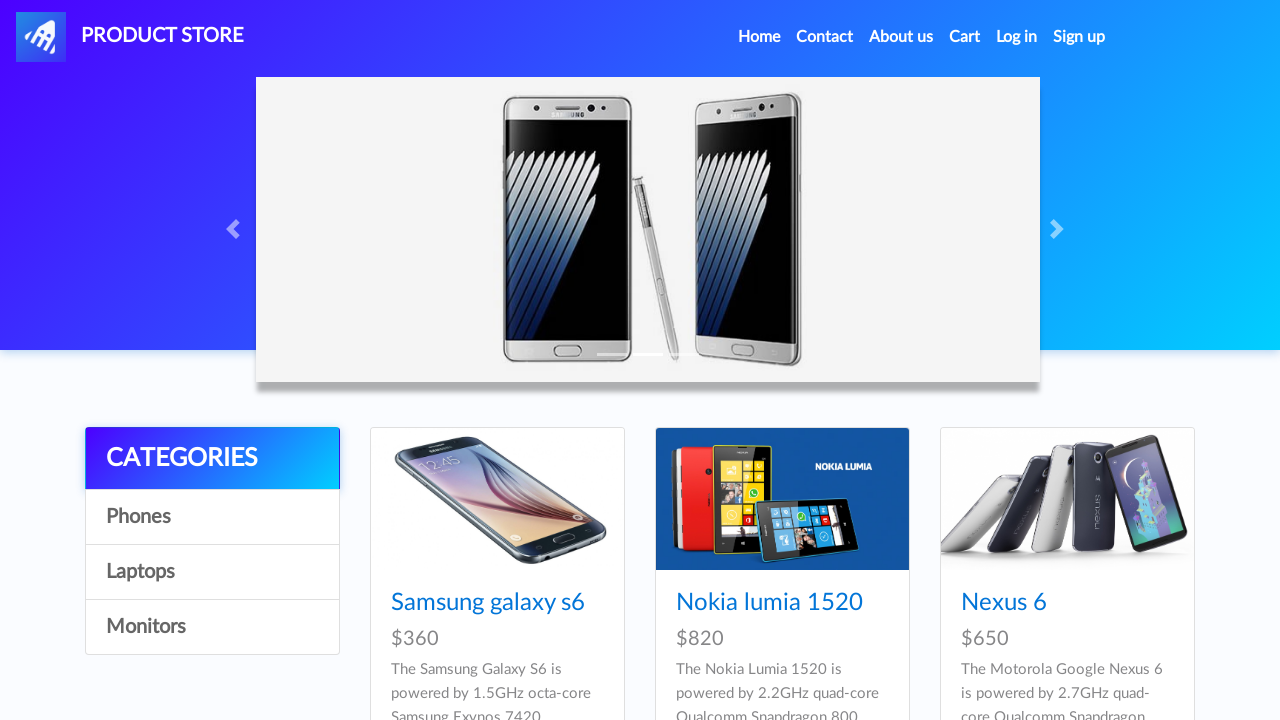

Verified product title 'Sony vaio i5' has valid content
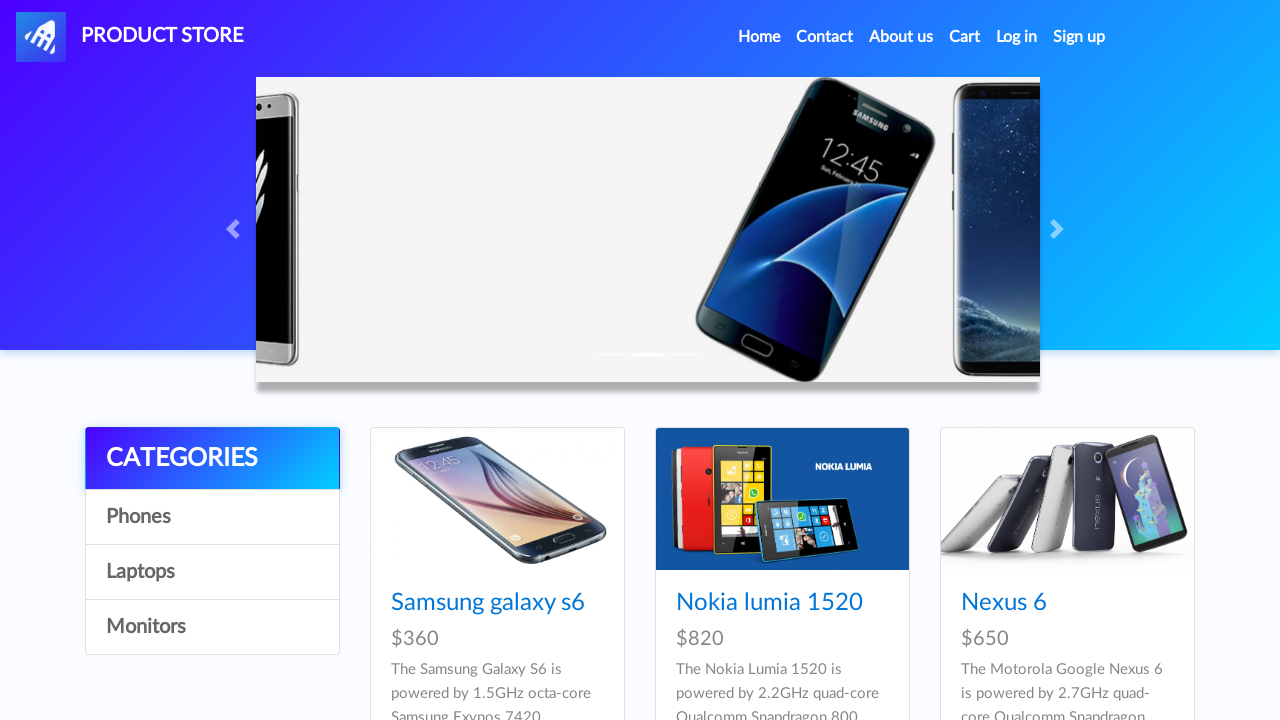

Verified product title 'Sony vaio i7' has valid content
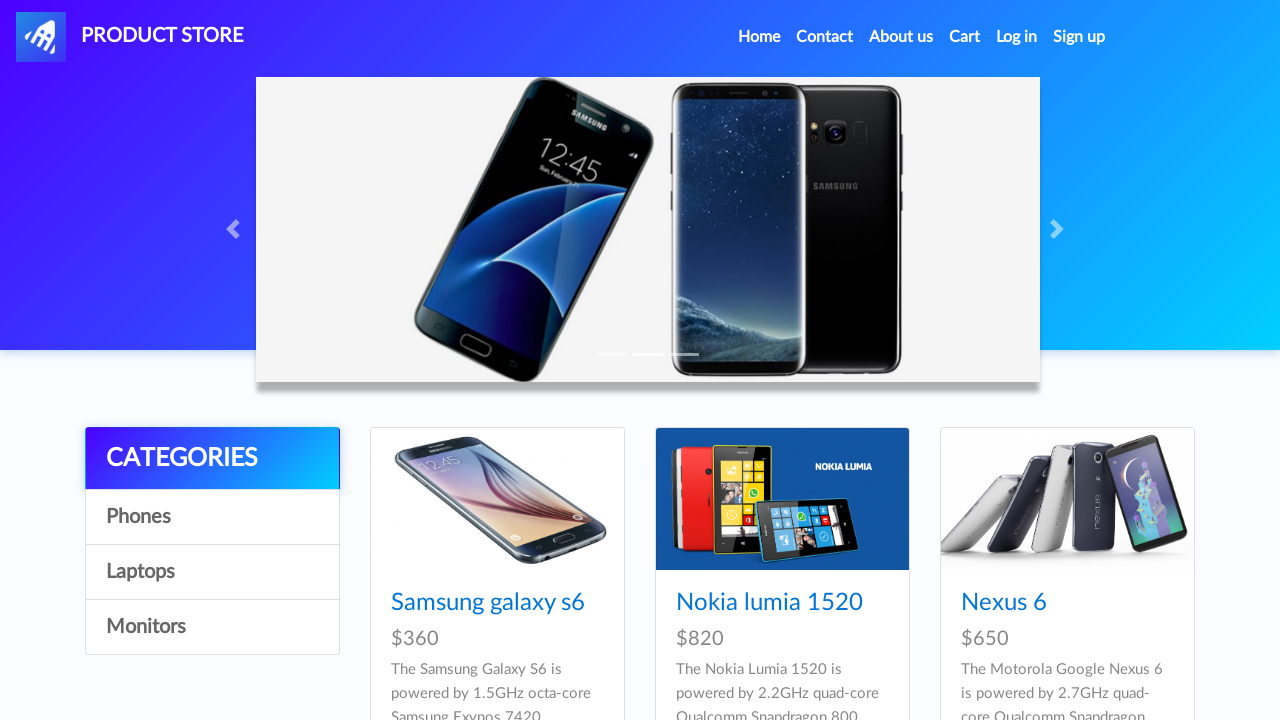

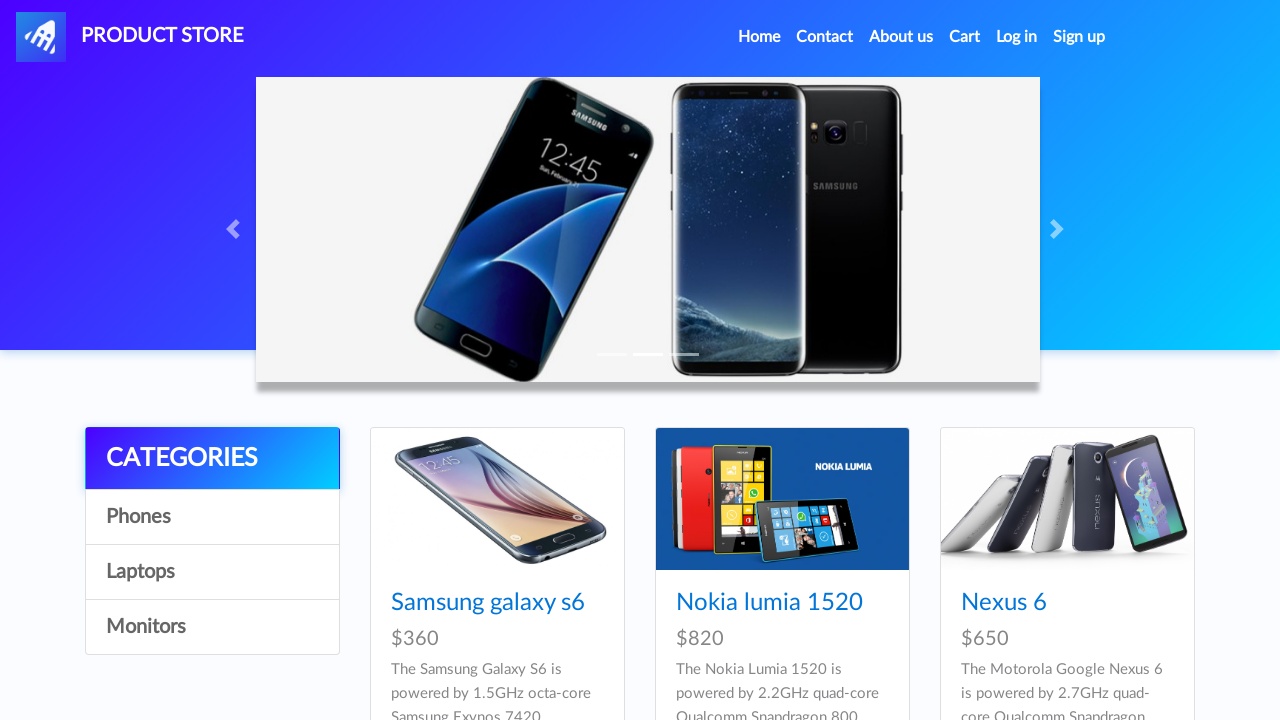